Navigates to the Interactions section by clicking on the Interactions card

Starting URL: https://demoqa.com/

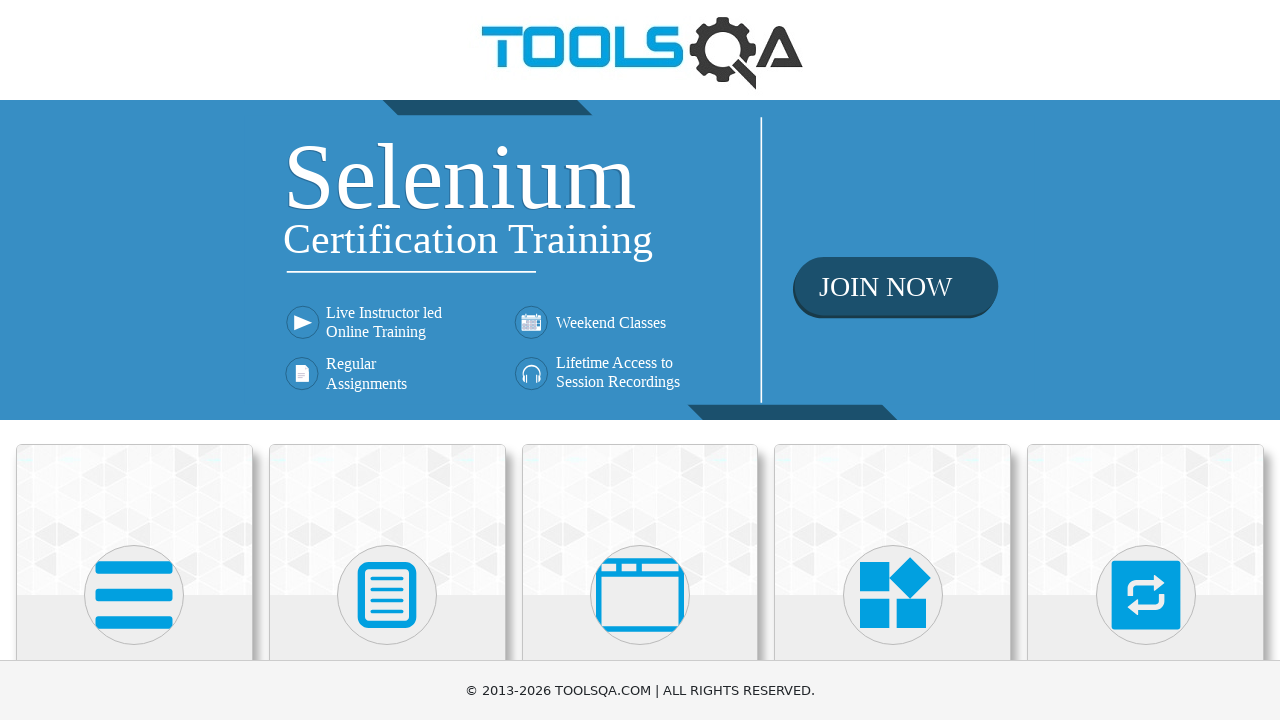

Located all card elements on the page
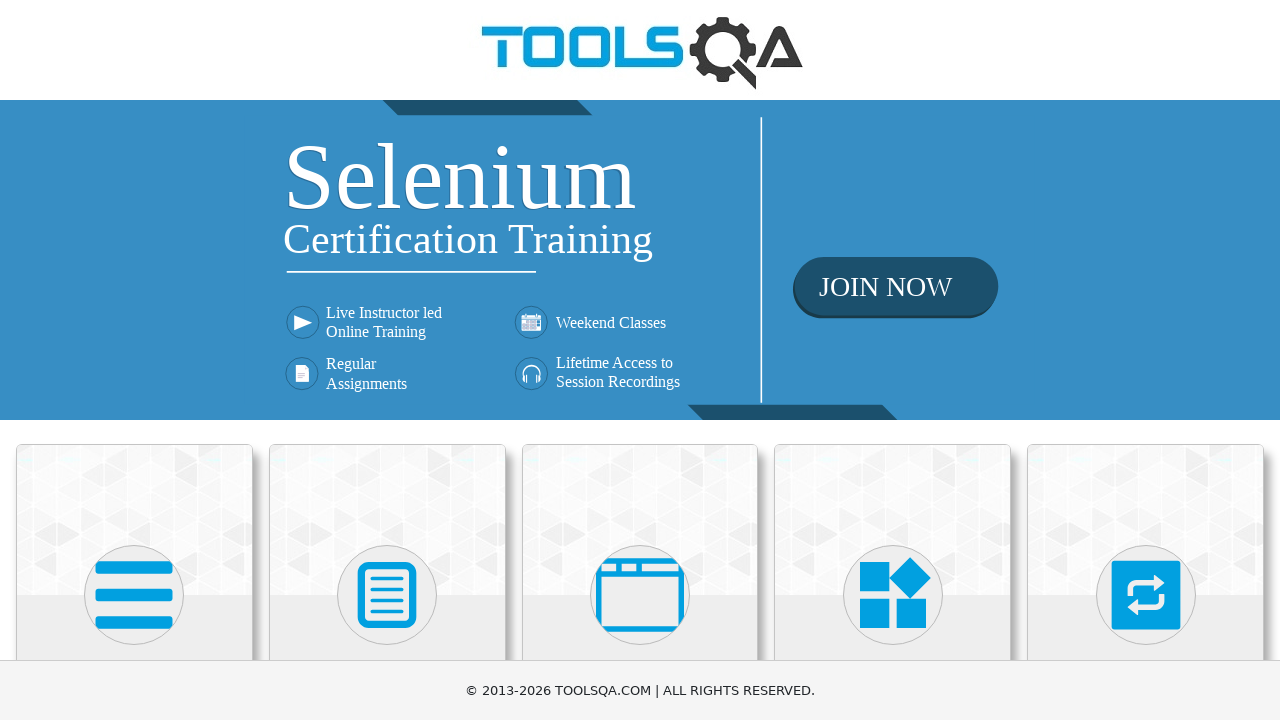

Clicked on the Interactions card at (1146, 360) on .card-body >> nth=4
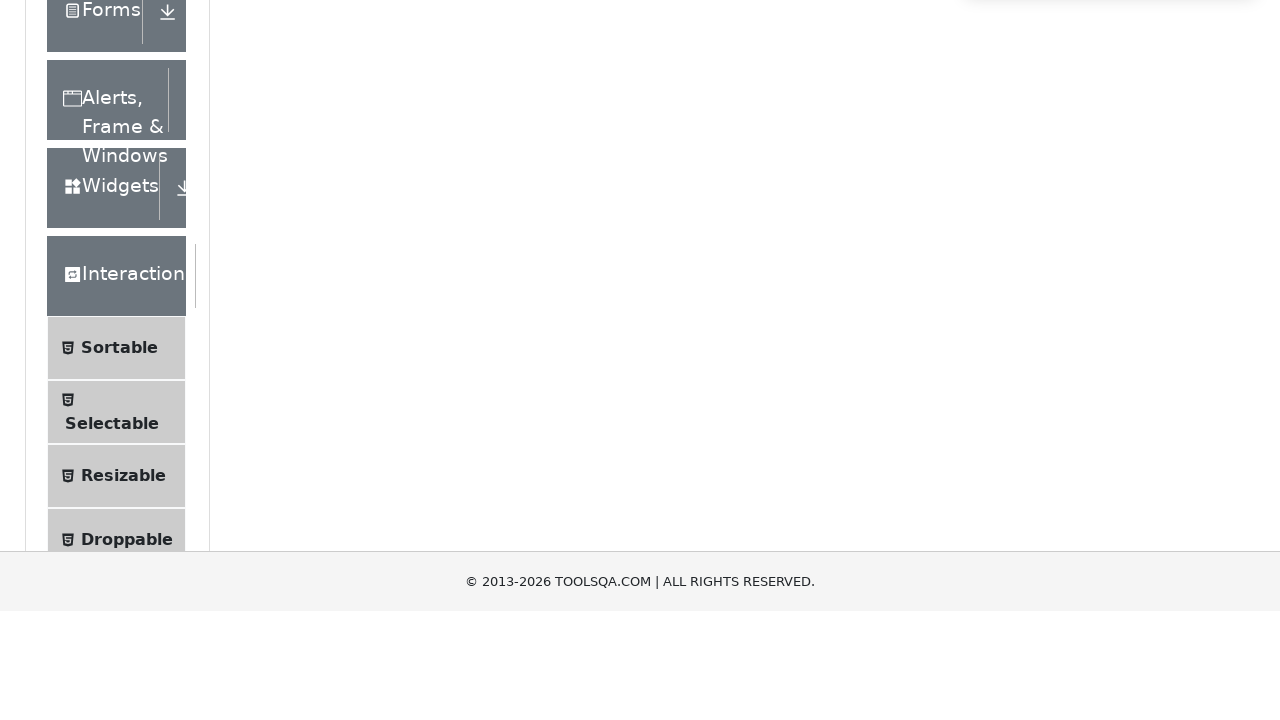

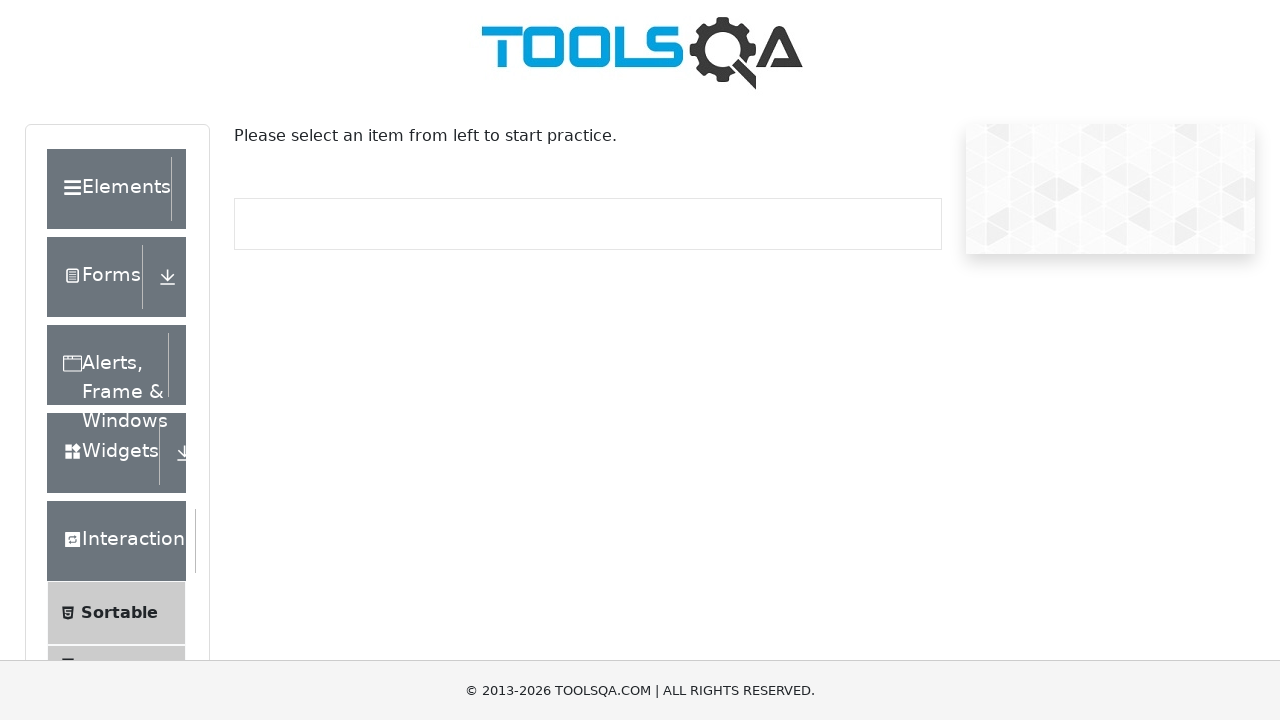